Tests a sample todo application by clicking on multiple todo item checkboxes to mark them as complete, then adding a new todo item by typing in the input field and clicking the add button.

Starting URL: https://lambdatest.github.io/sample-todo-app/

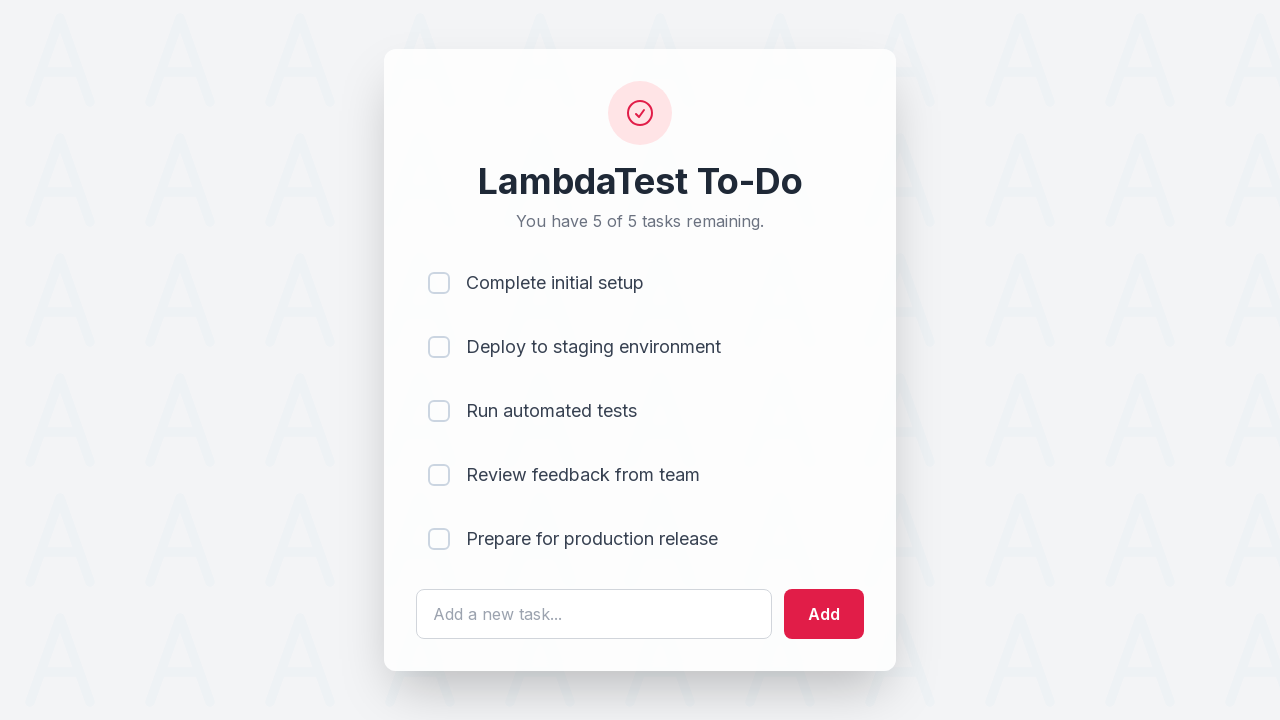

Waited for first todo item checkbox to load
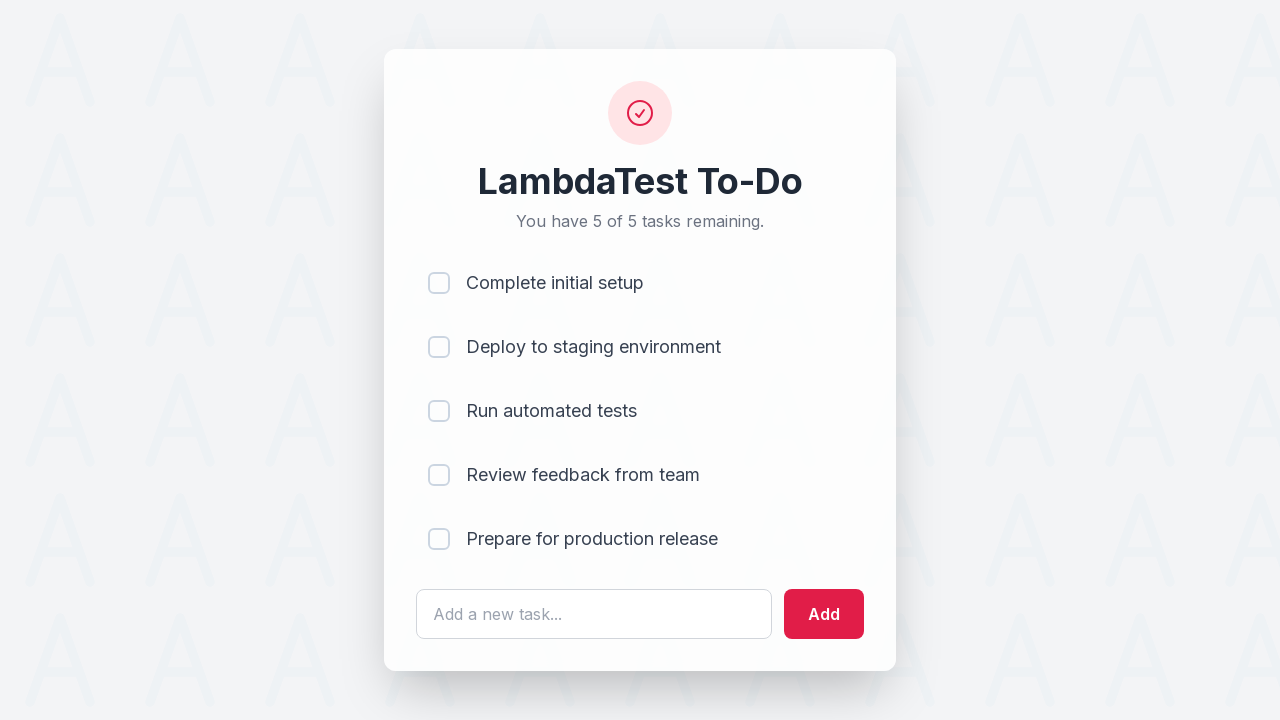

Clicked first todo item checkbox to mark complete at (439, 283) on body > div > div > div > ul > li:nth-child(1) > input
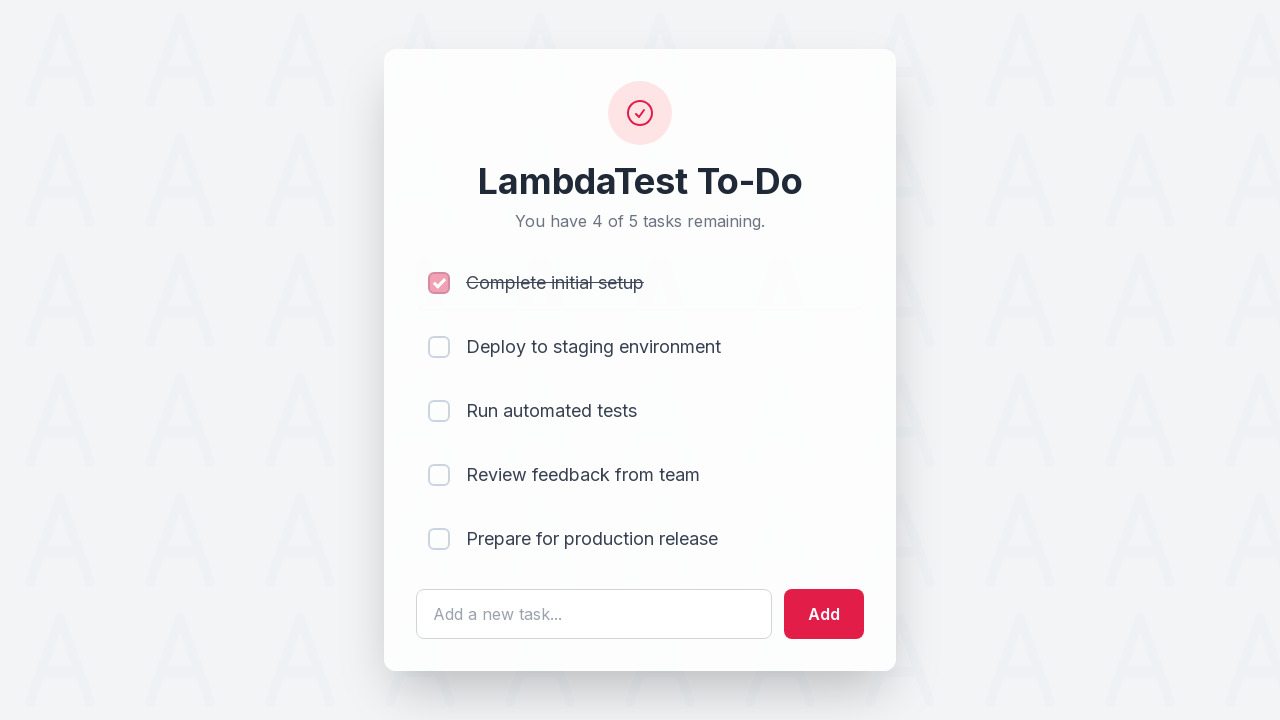

Clicked second todo item checkbox to mark complete at (439, 347) on body > div > div > div > ul > li:nth-child(2) > input
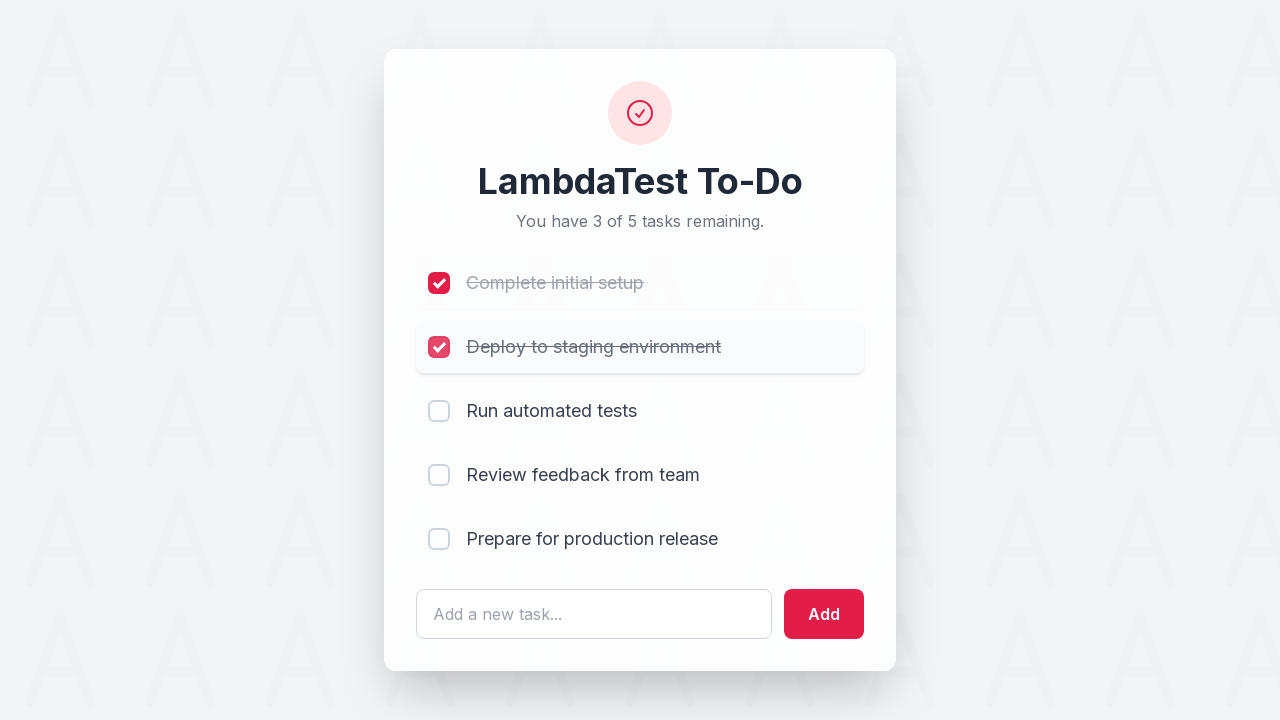

Clicked fourth todo item checkbox to mark complete at (439, 475) on body > div > div > div > ul > li:nth-child(4) > input
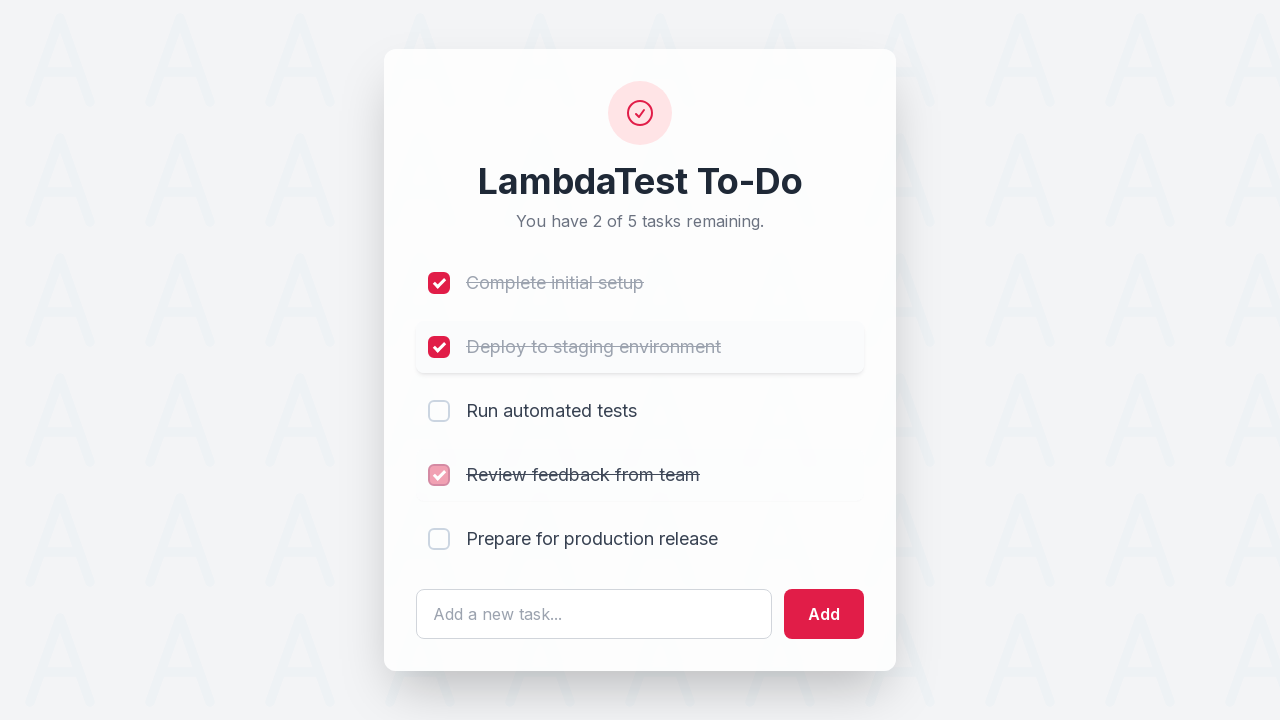

Clicked fifth todo item checkbox to mark complete at (439, 539) on body > div > div > div > ul > li:nth-child(5) > input
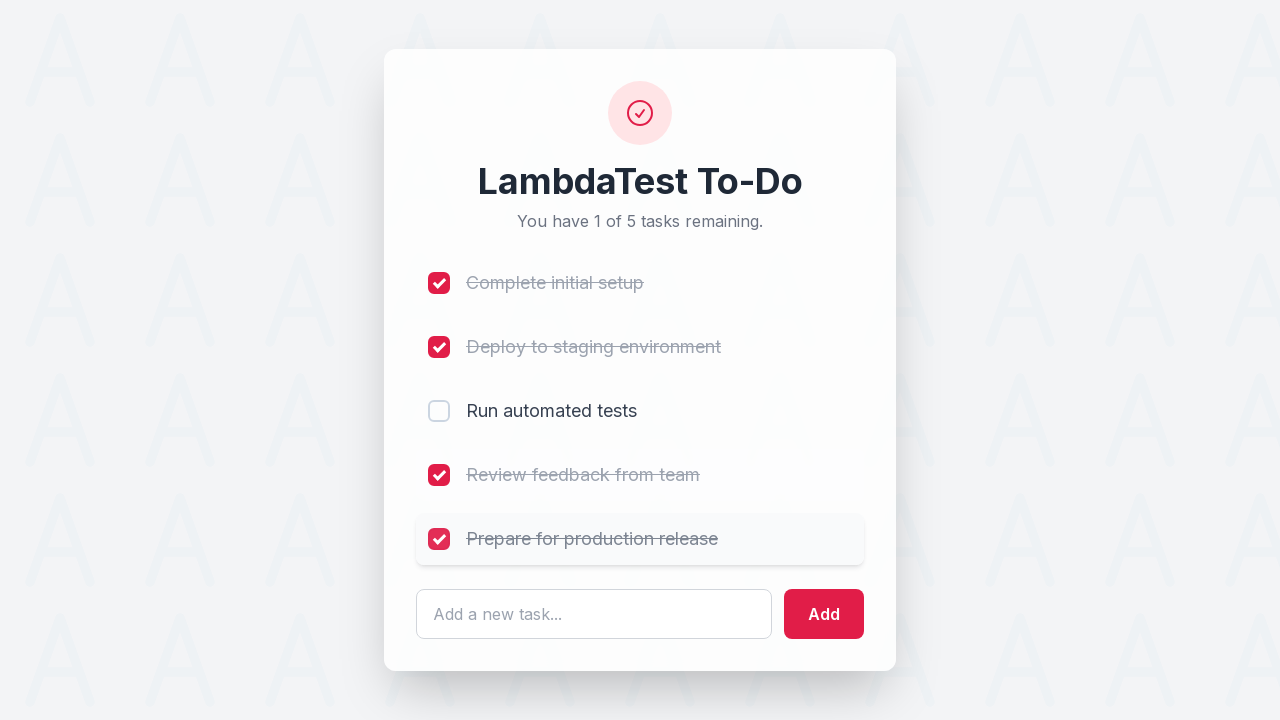

Filled input field with new todo item 'new item added' on #sampletodotext
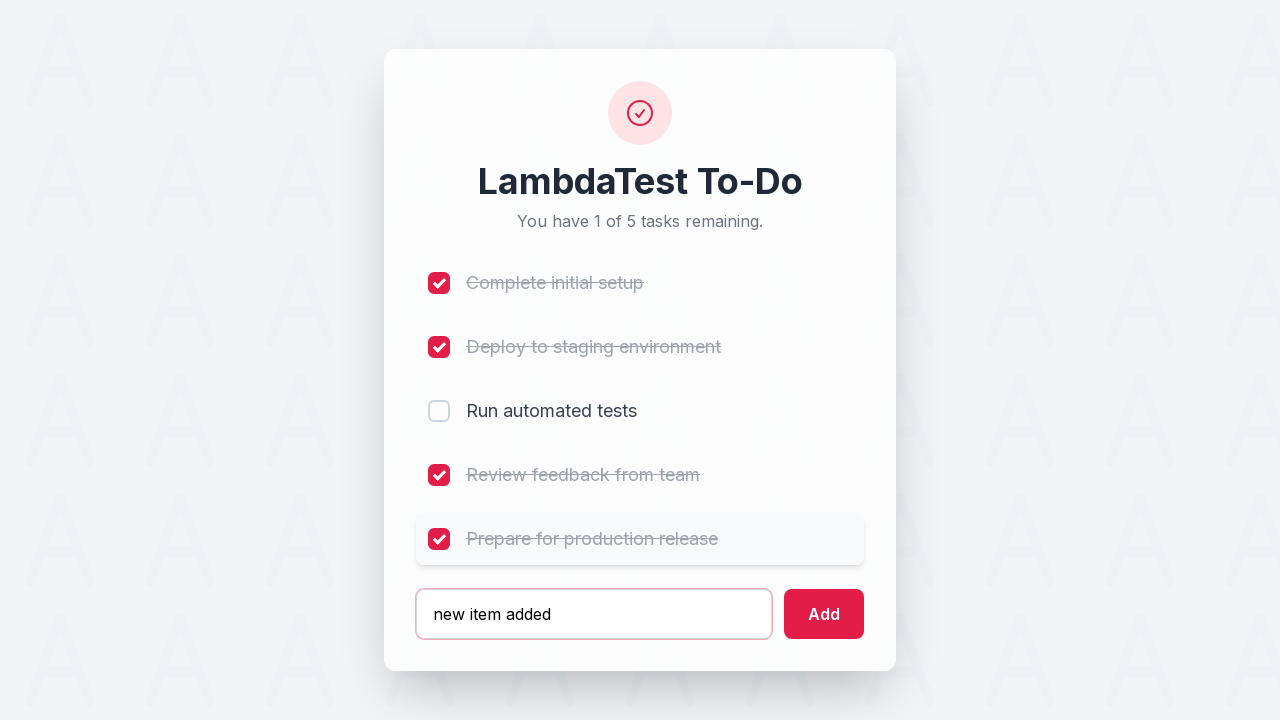

Clicked add button to create new todo item at (824, 614) on #addbutton
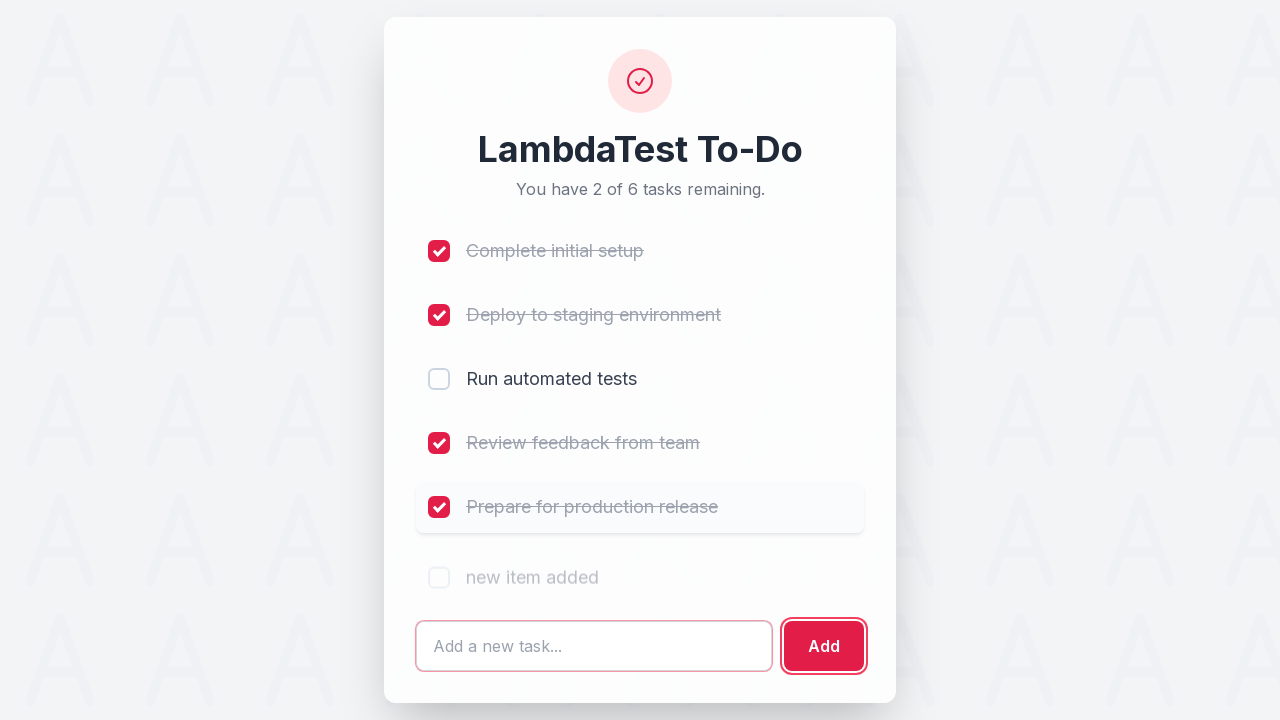

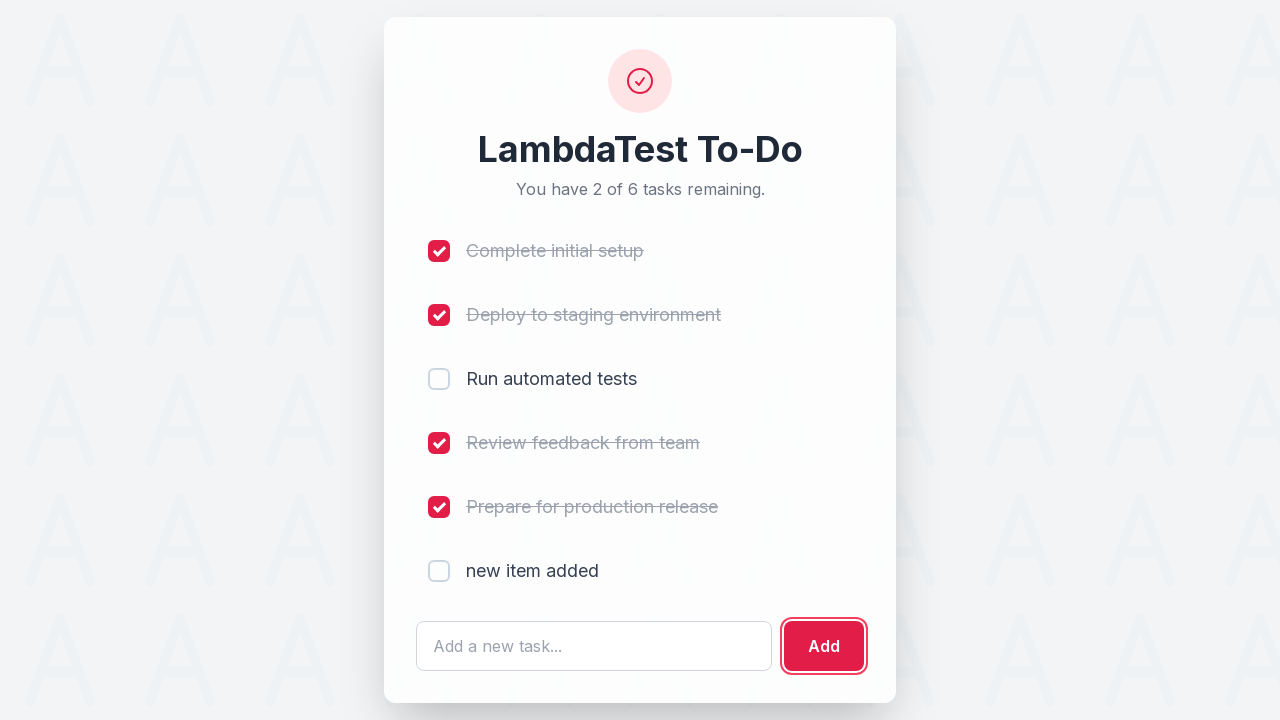